Solves a mathematical captcha by reading a value, calculating the result, filling the answer, selecting checkboxes and radio buttons, then submitting the form

Starting URL: http://suninjuly.github.io/math.html

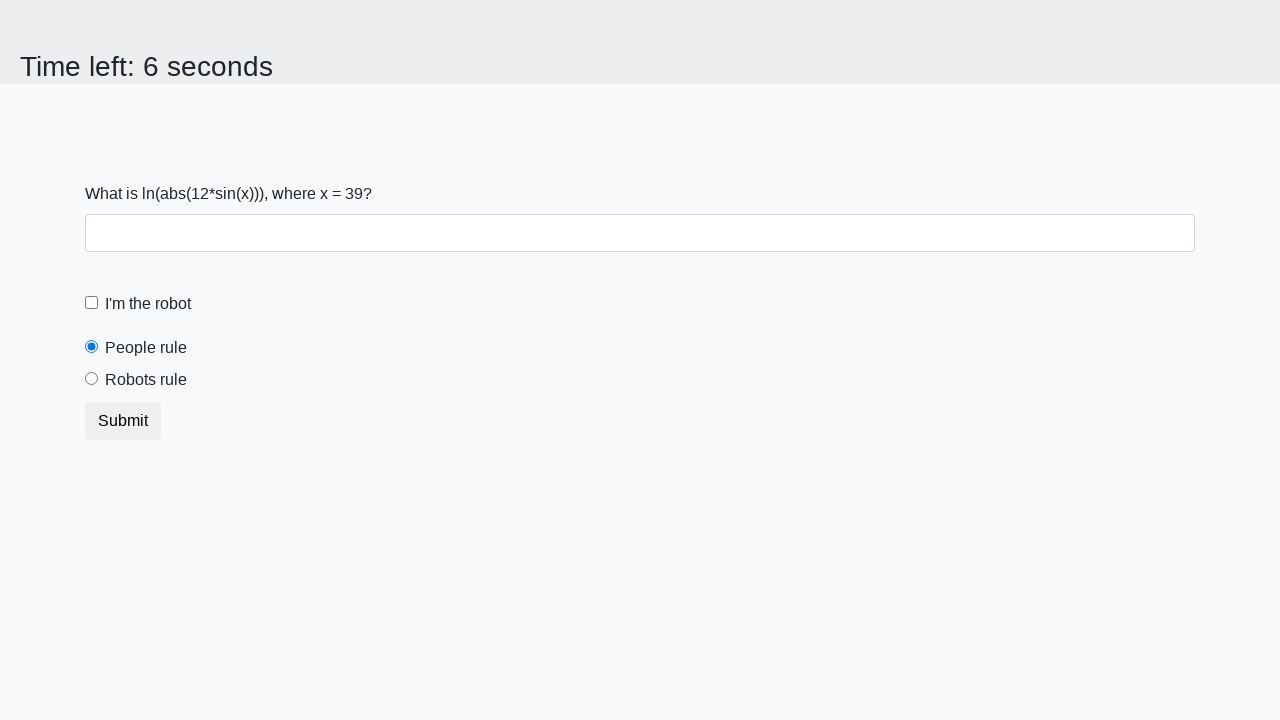

Located the input value element
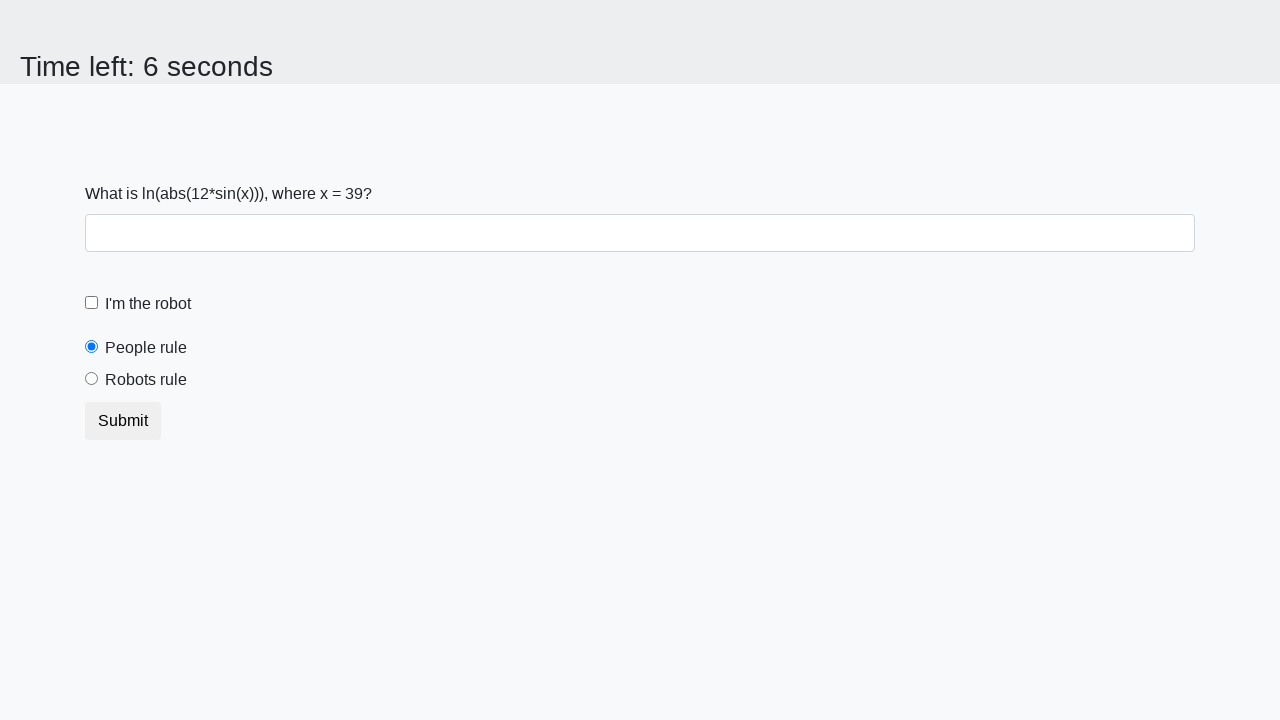

Read input value from page: 39
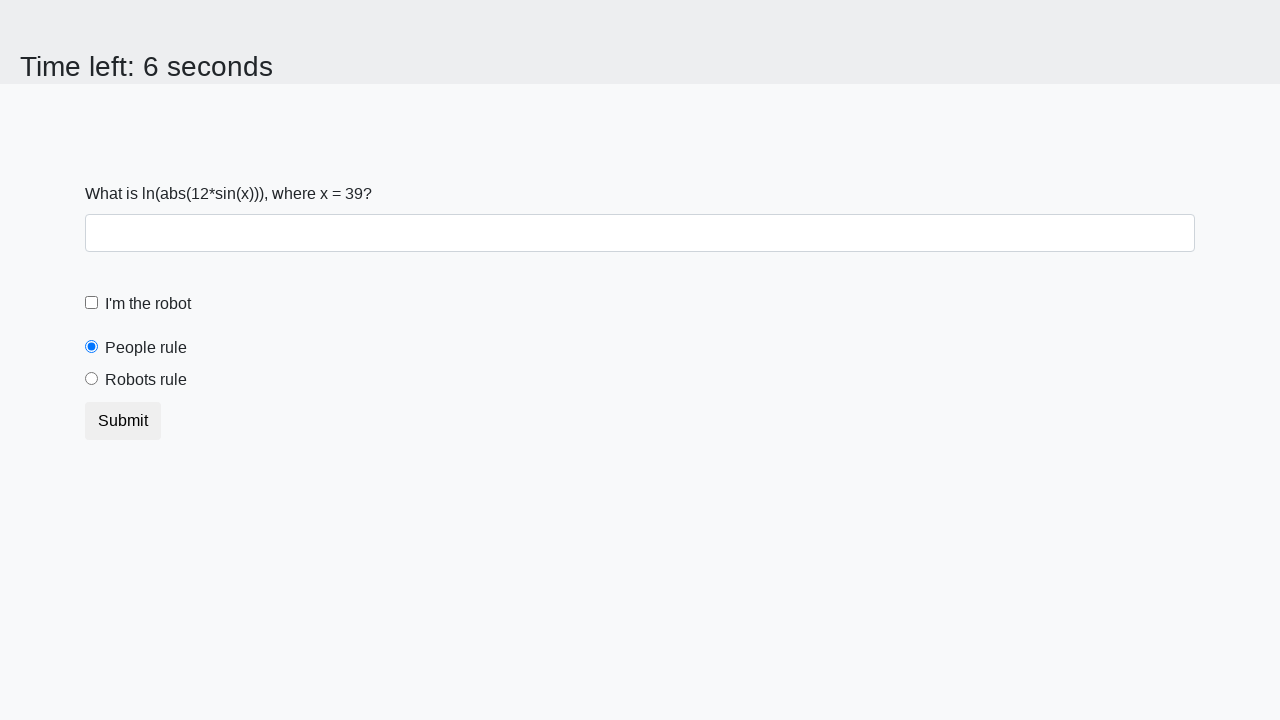

Calculated mathematical result: 2.4480303879951264
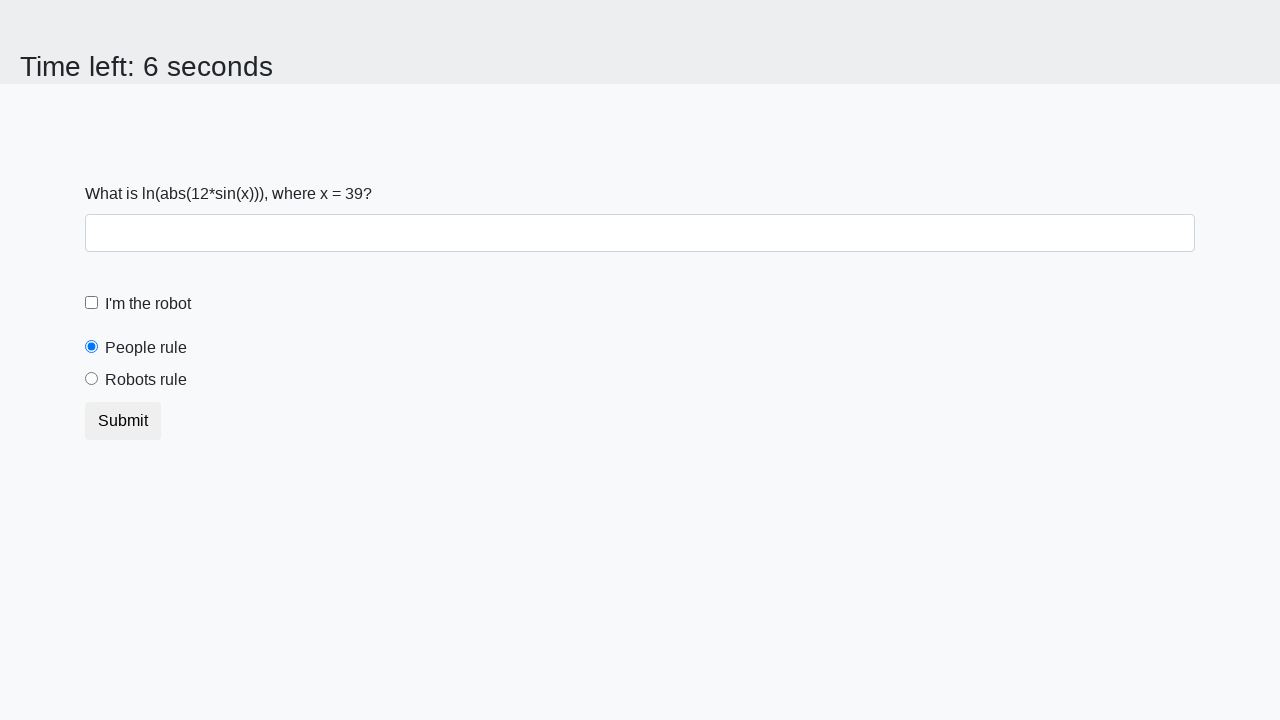

Filled answer field with calculated value on input#answer
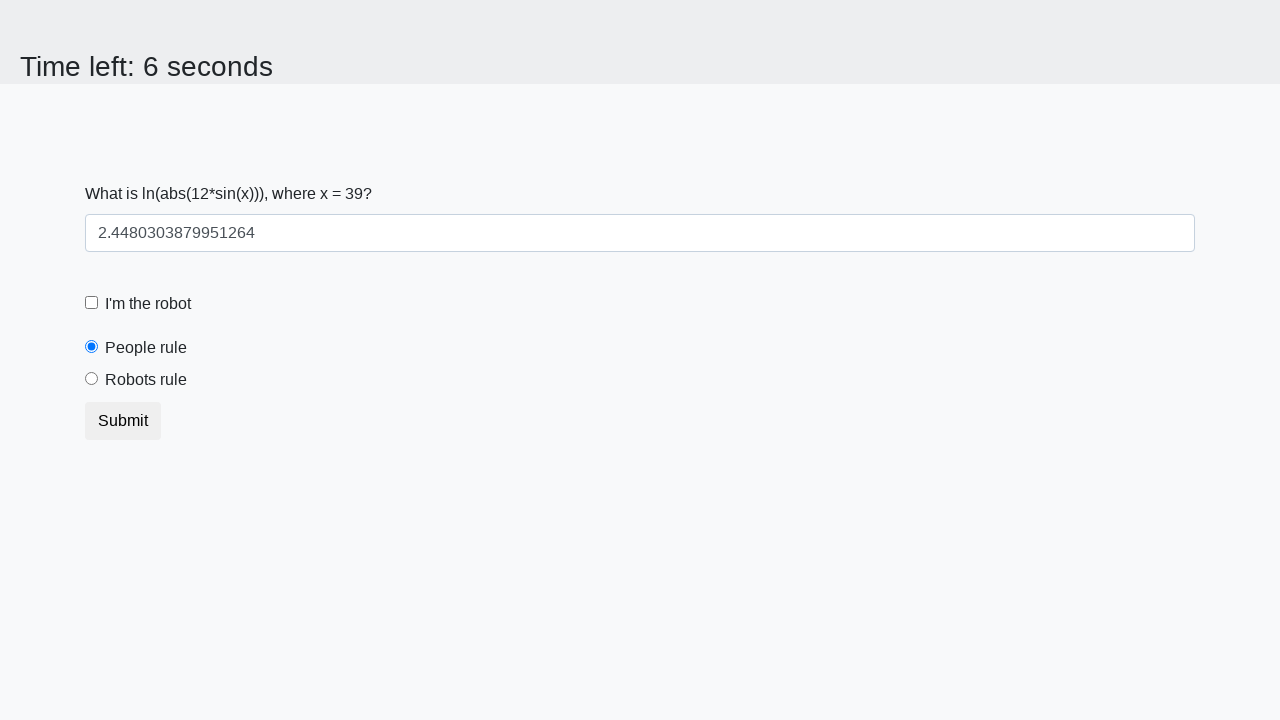

Clicked robot checkbox at (148, 304) on [for="robotCheckbox"]
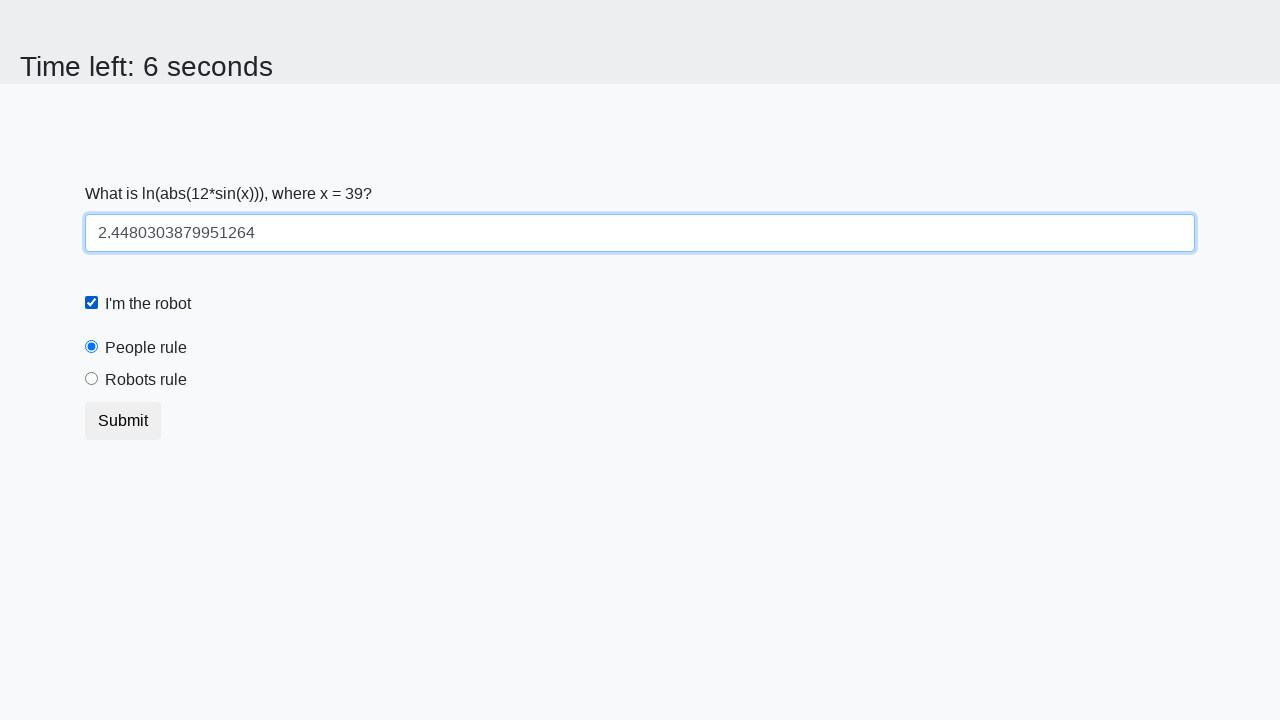

Selected robots rule radio button at (146, 380) on [for="robotsRule"]
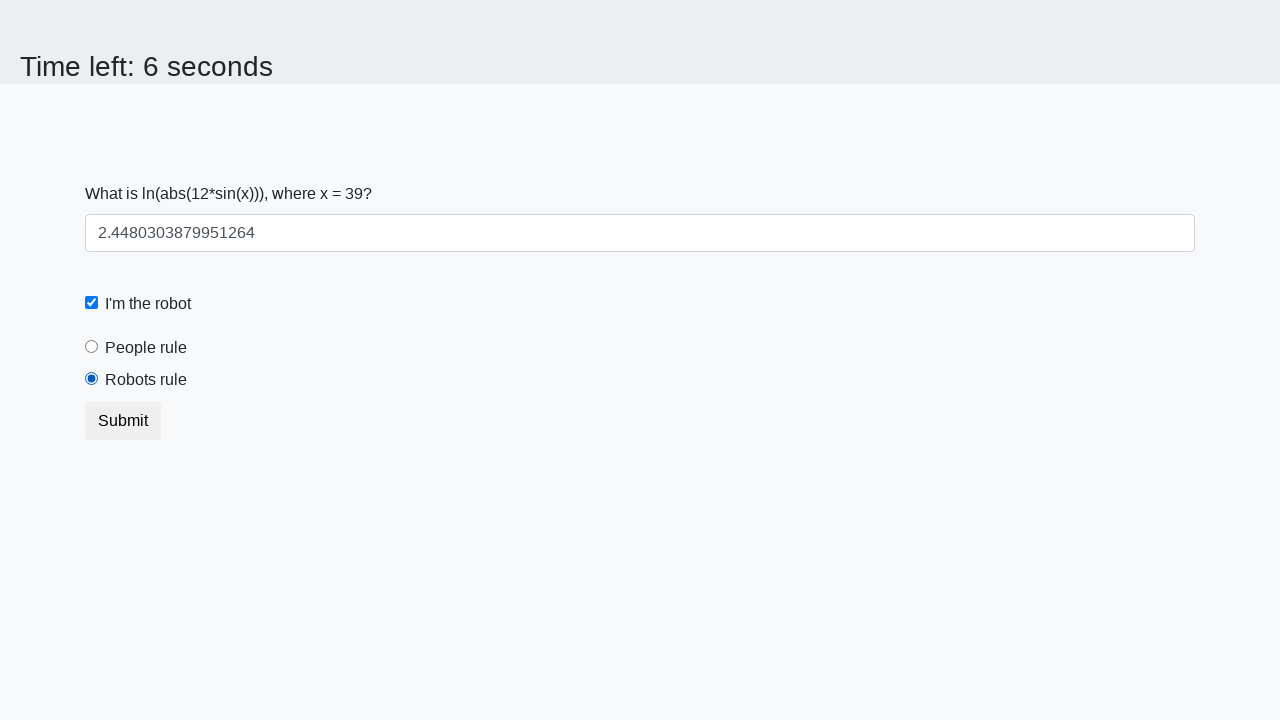

Clicked submit button to complete form at (123, 421) on button[type="submit"]
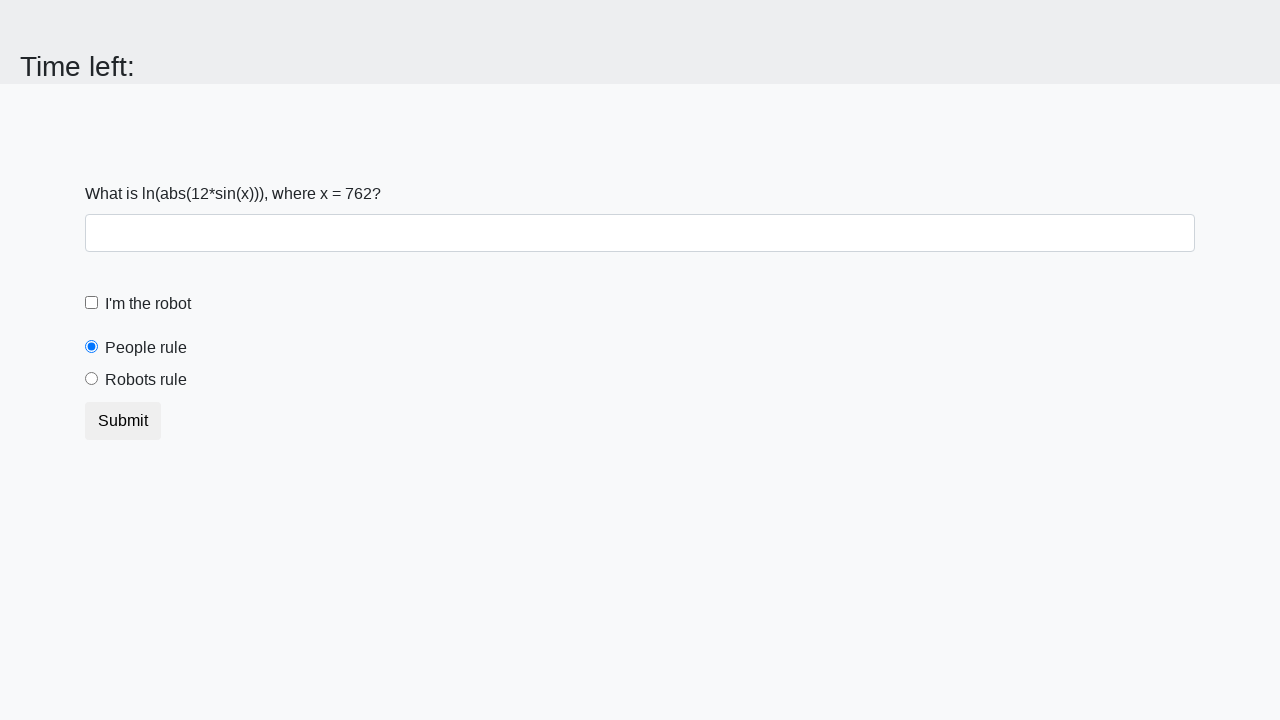

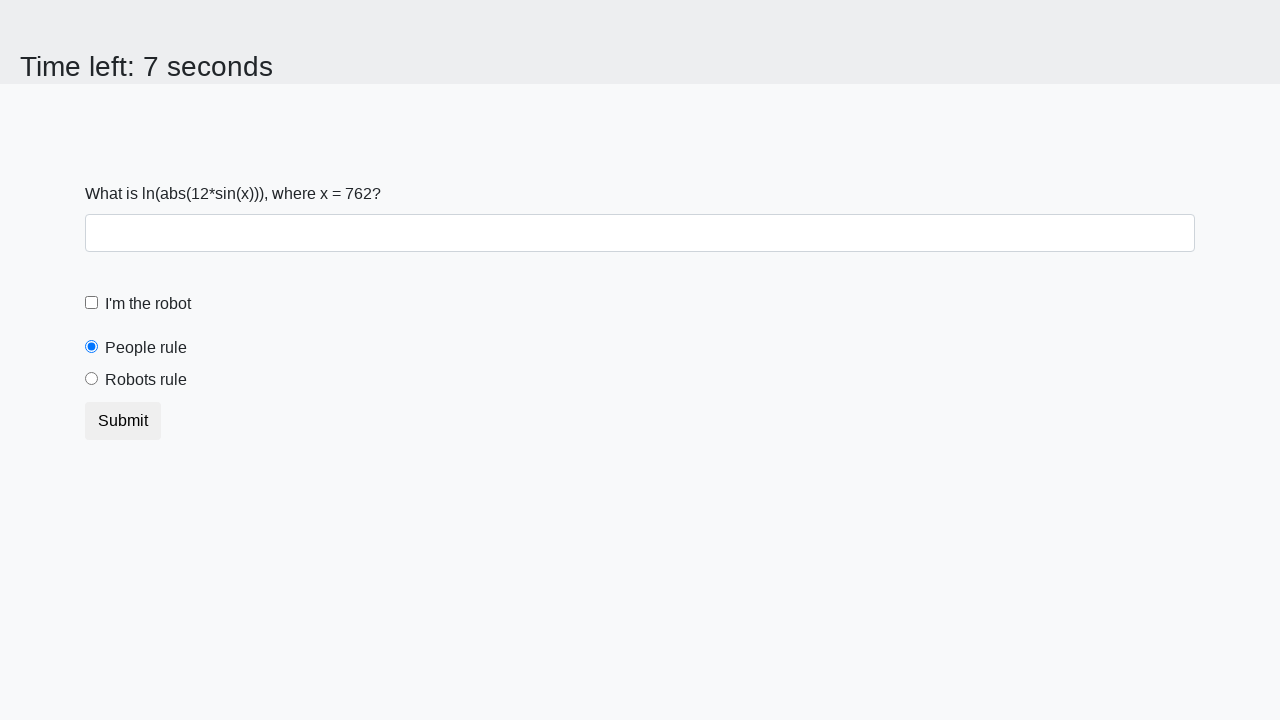